Tests form validation by clicking the submit button without filling any fields

Starting URL: https://parabank.parasoft.com/parabank/contact.htm

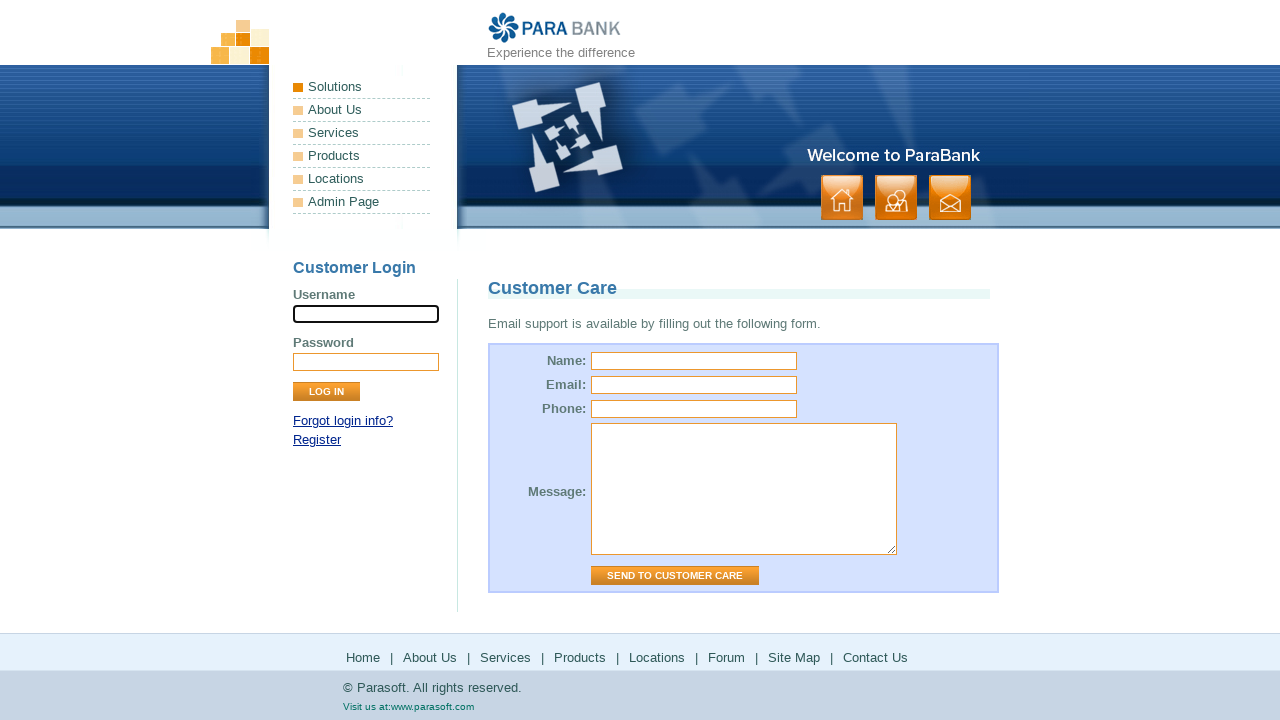

Navigated to ParaBank contact form page
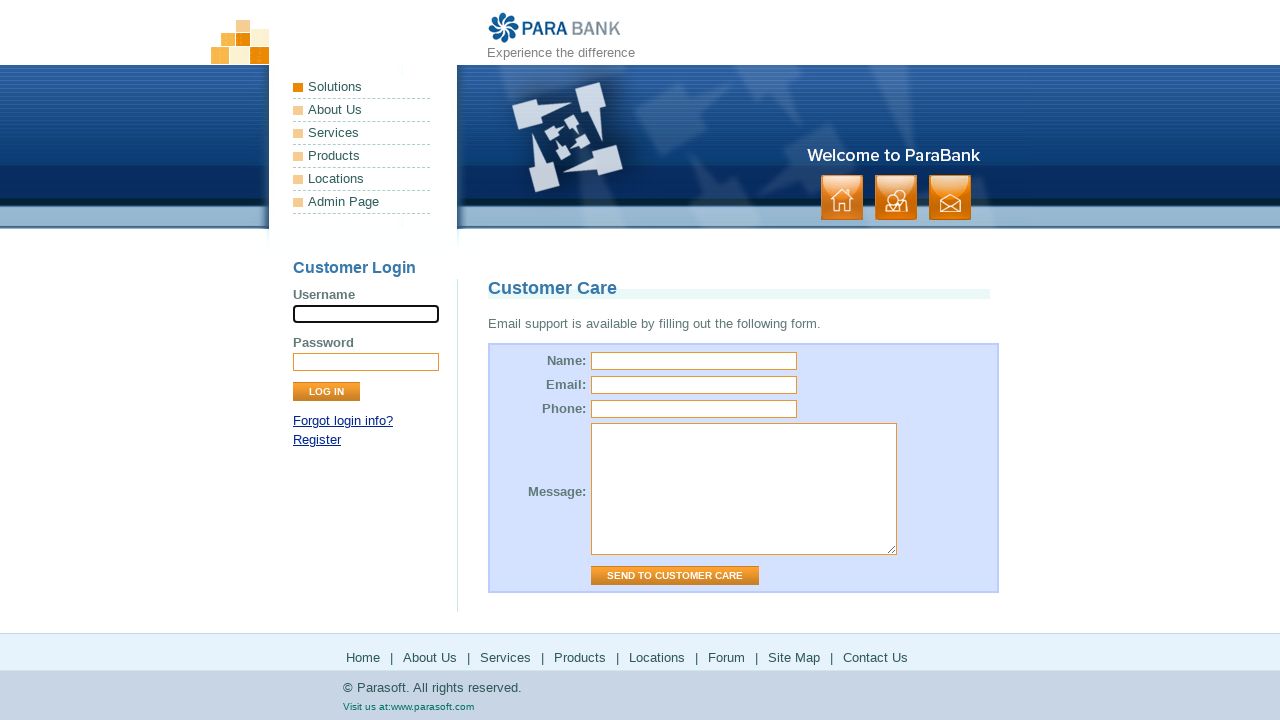

Clicked submit button without filling any form fields at (675, 576) on input[value="Send to Customer Care"]
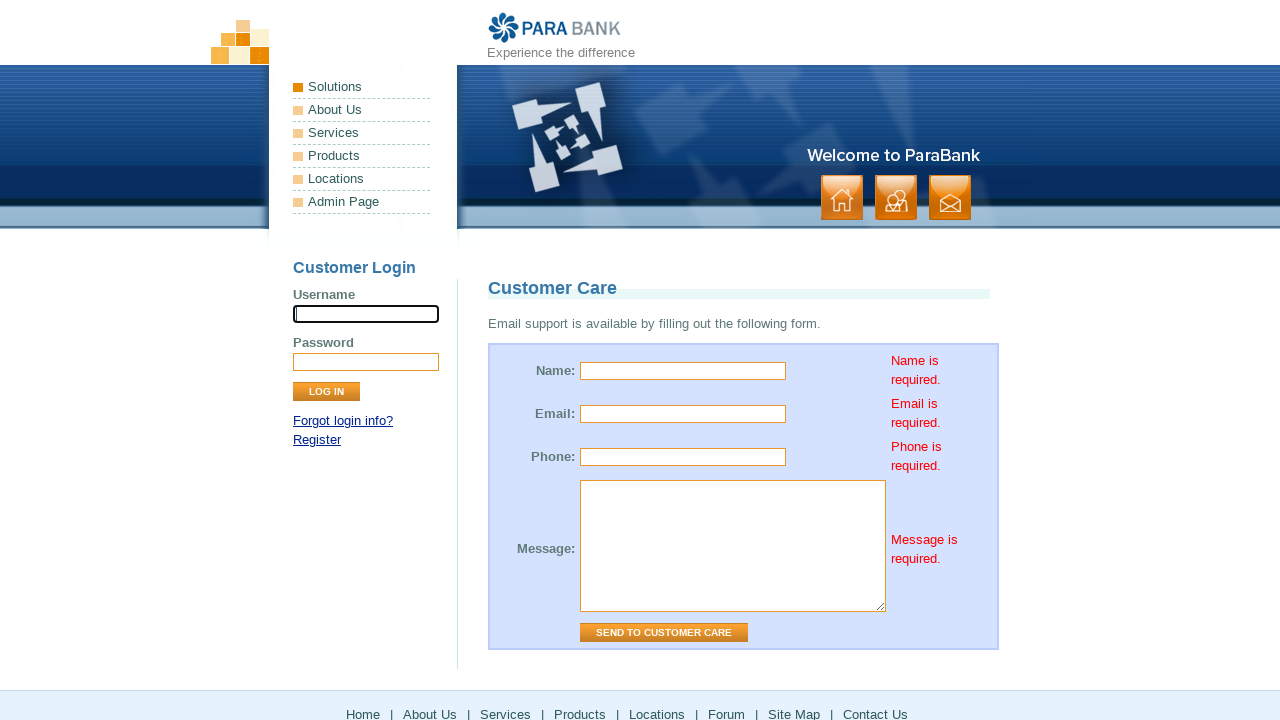

Waited for page to complete network activity
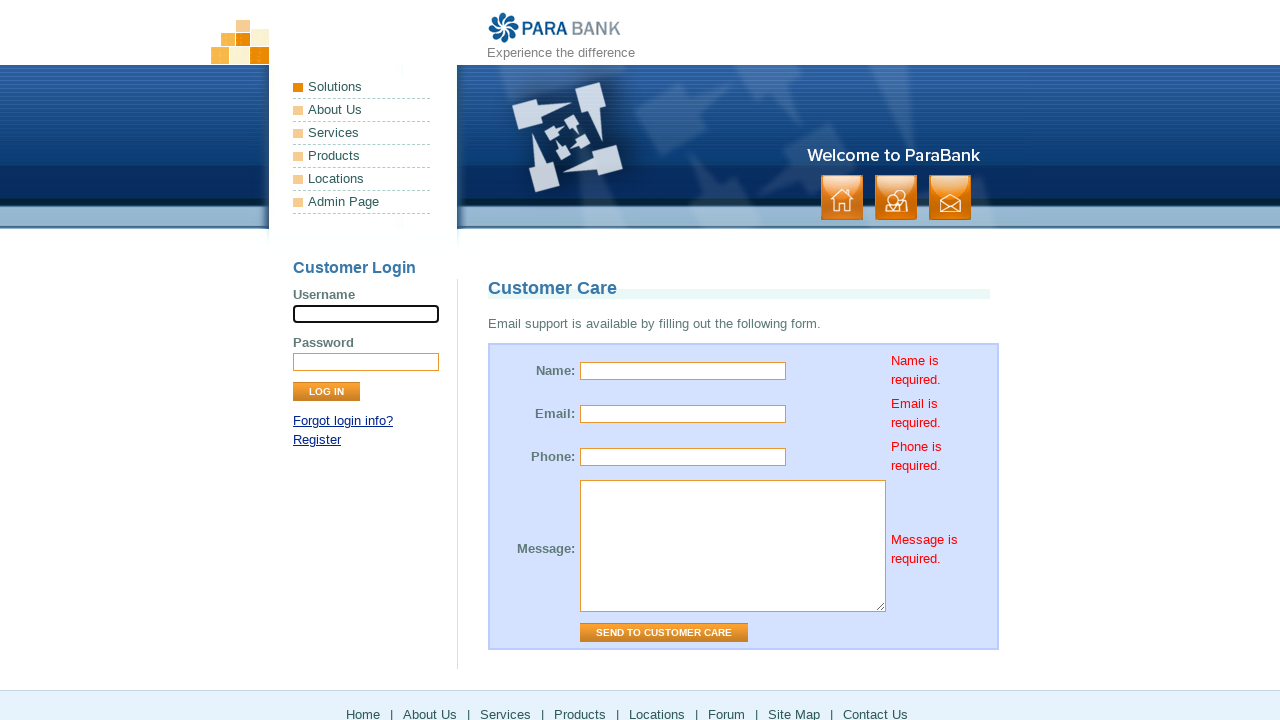

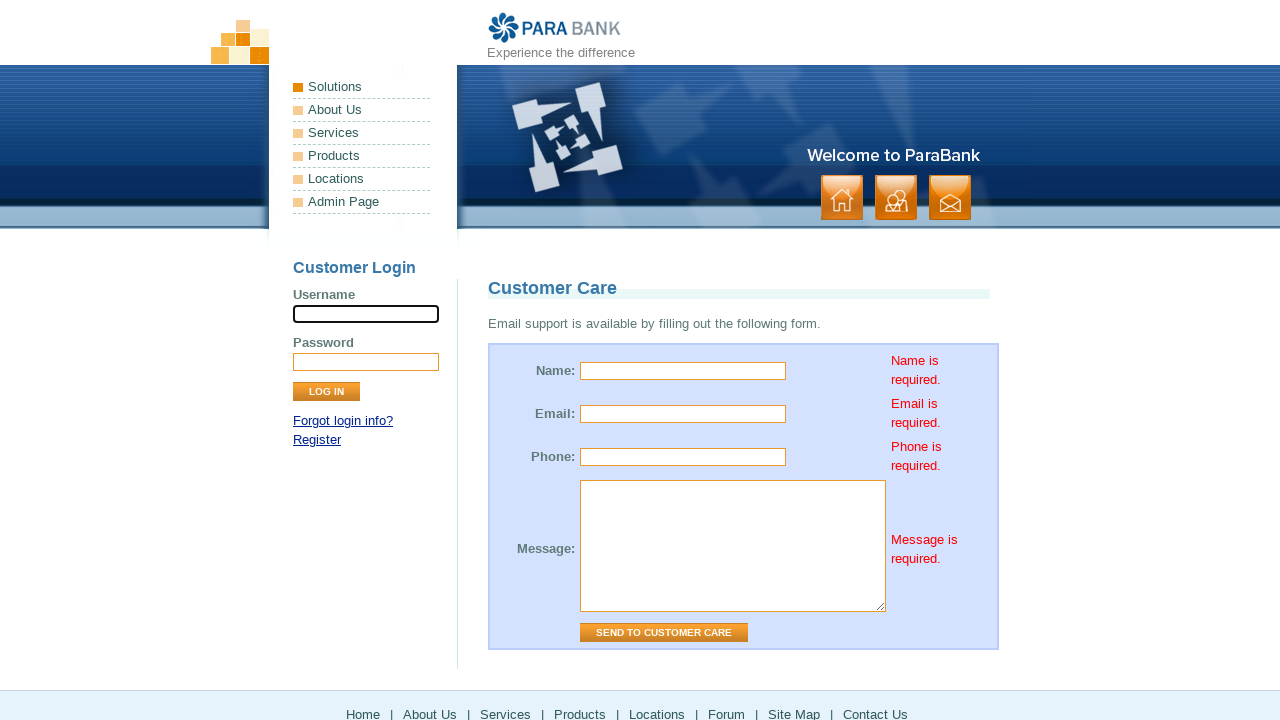